Navigates to Flipkart homepage and verifies the page loads by checking the page title

Starting URL: https://www.flipkart.com/

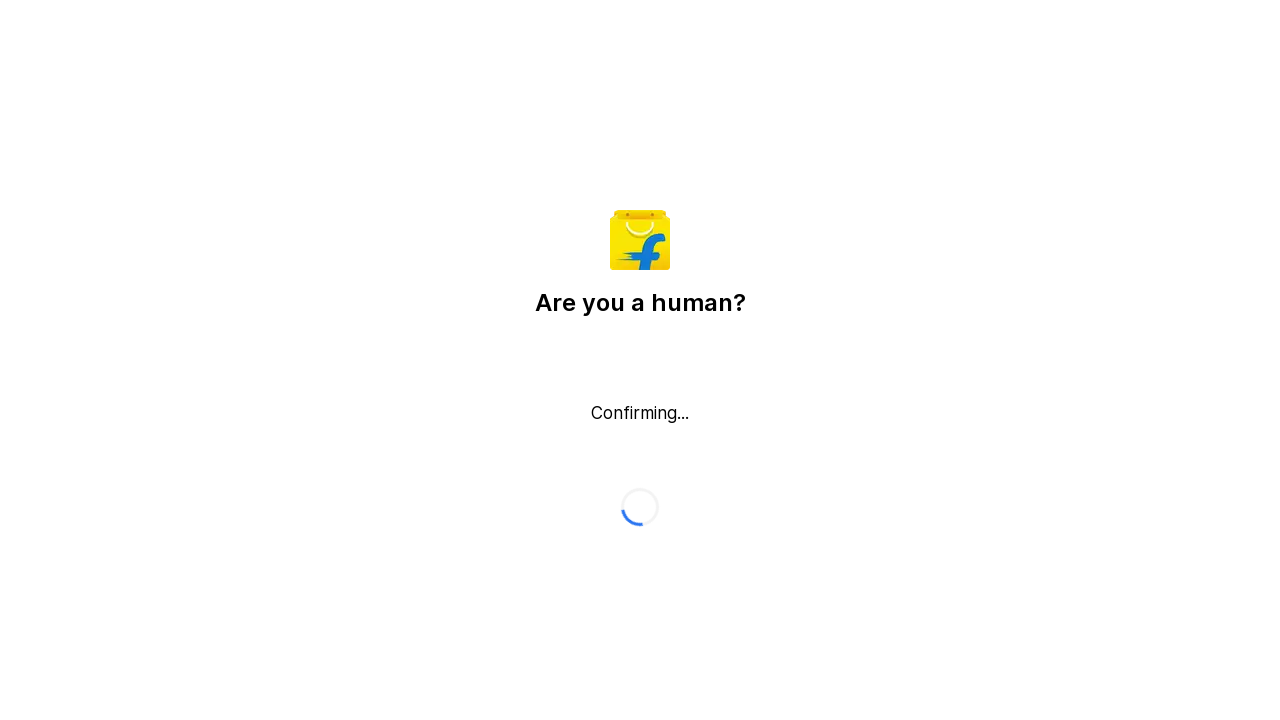

Waited for page to reach domcontentloaded state
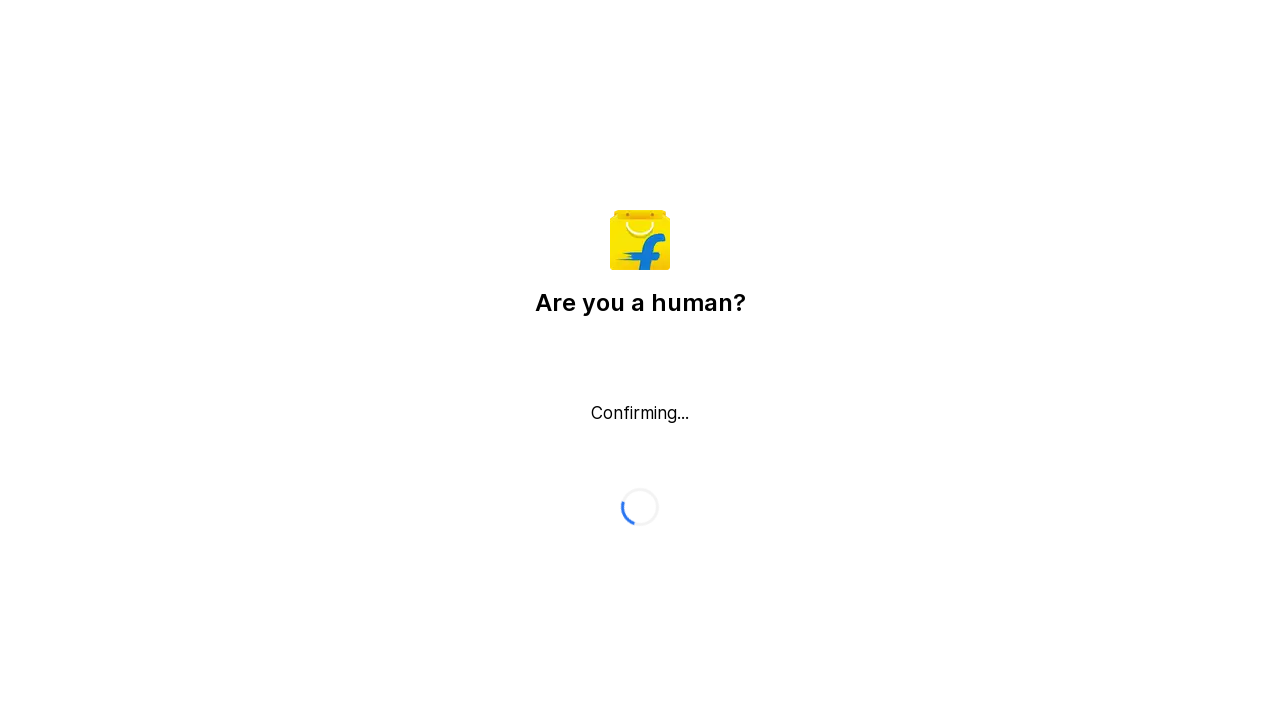

Retrieved page title: 'Flipkart reCAPTCHA'
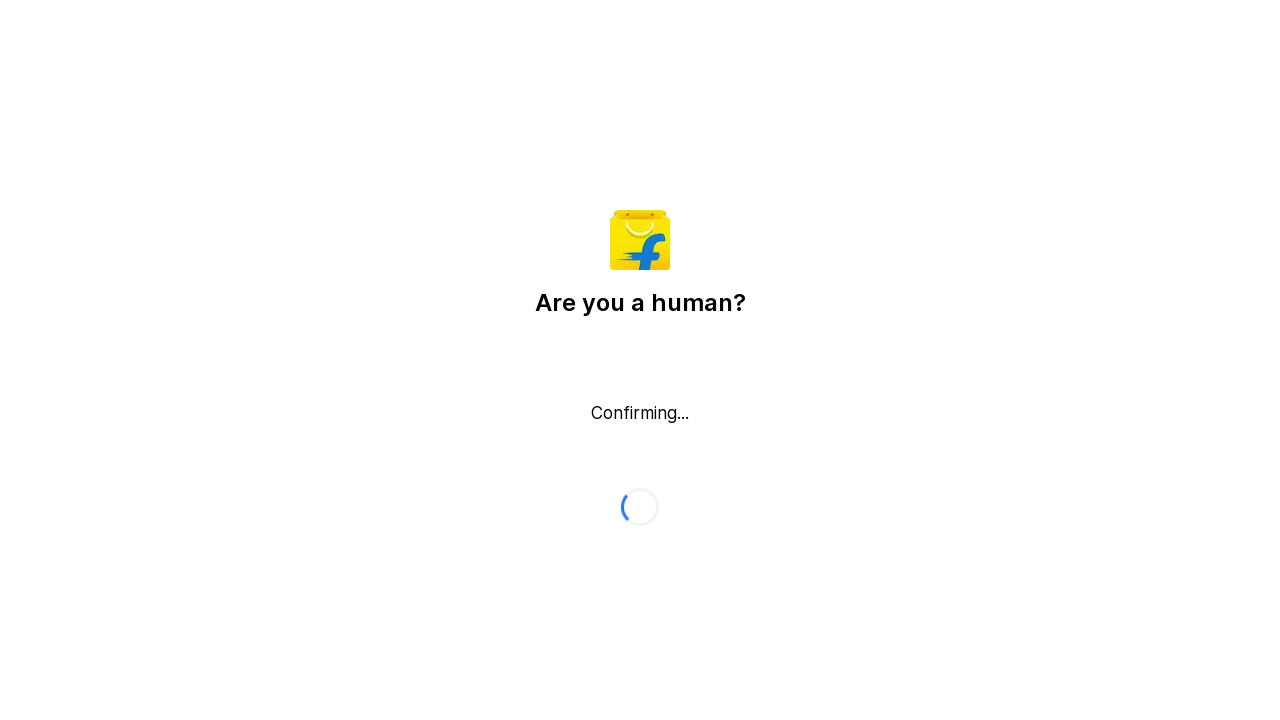

Verified that page title is not empty
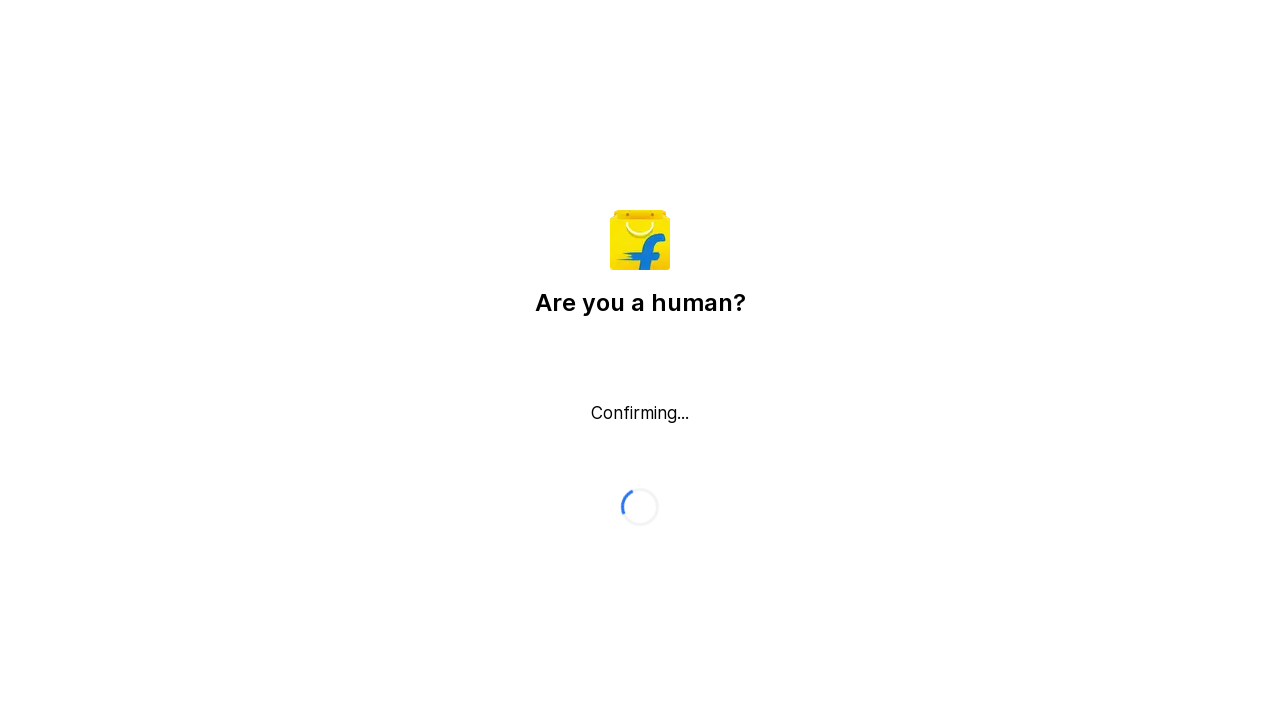

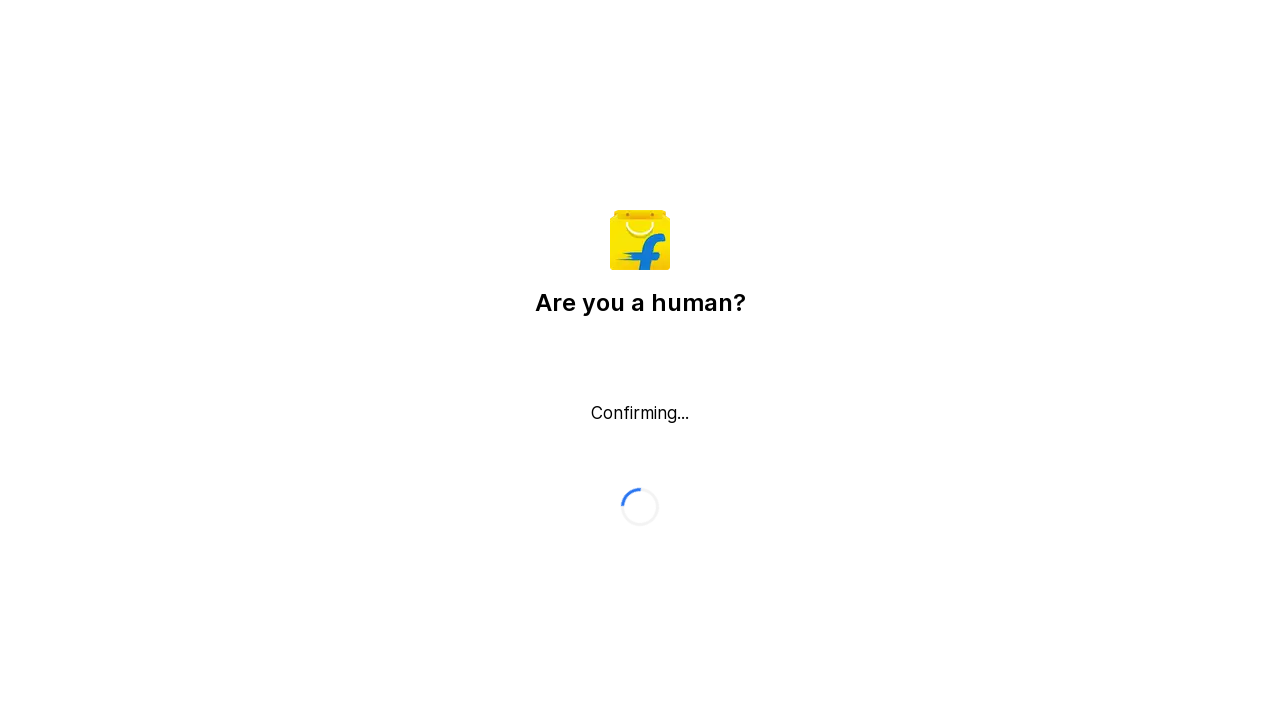